Tests drag and drop functionality by dragging a draggable element and dropping it onto a droppable target element

Starting URL: https://jqueryui.com/resources/demos/droppable/default.html

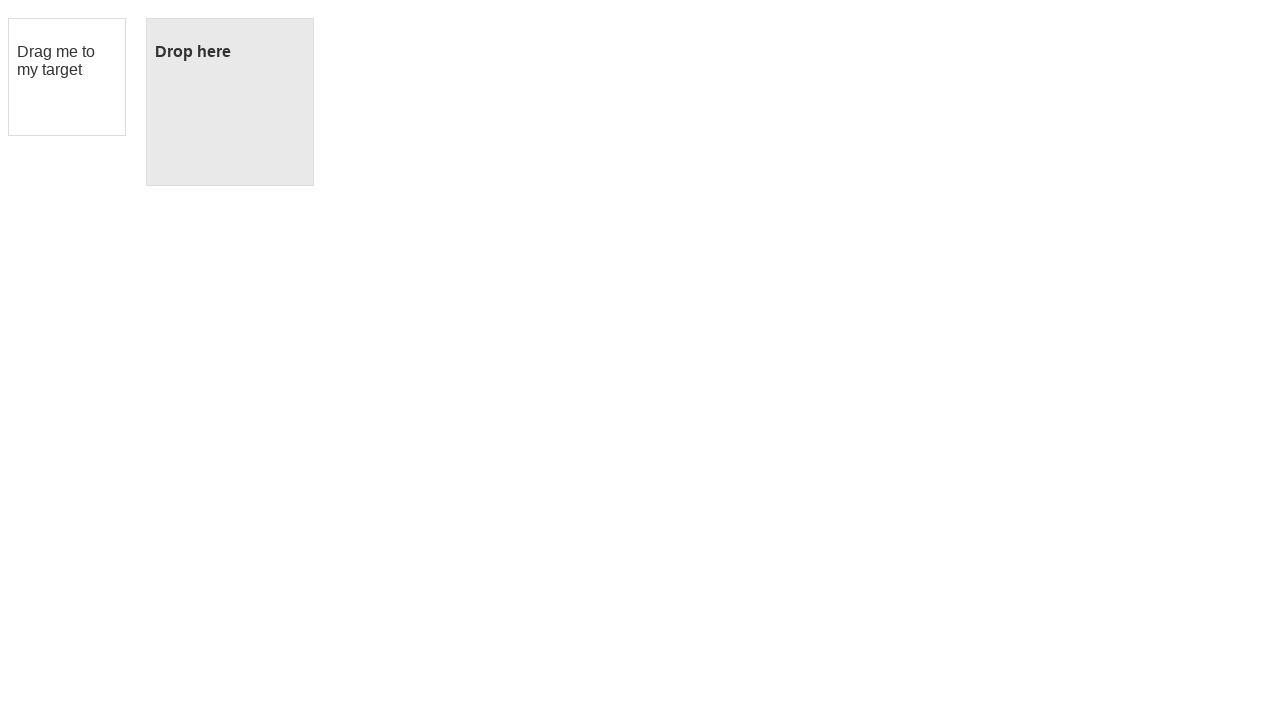

Located draggable source element with ID 'draggable'
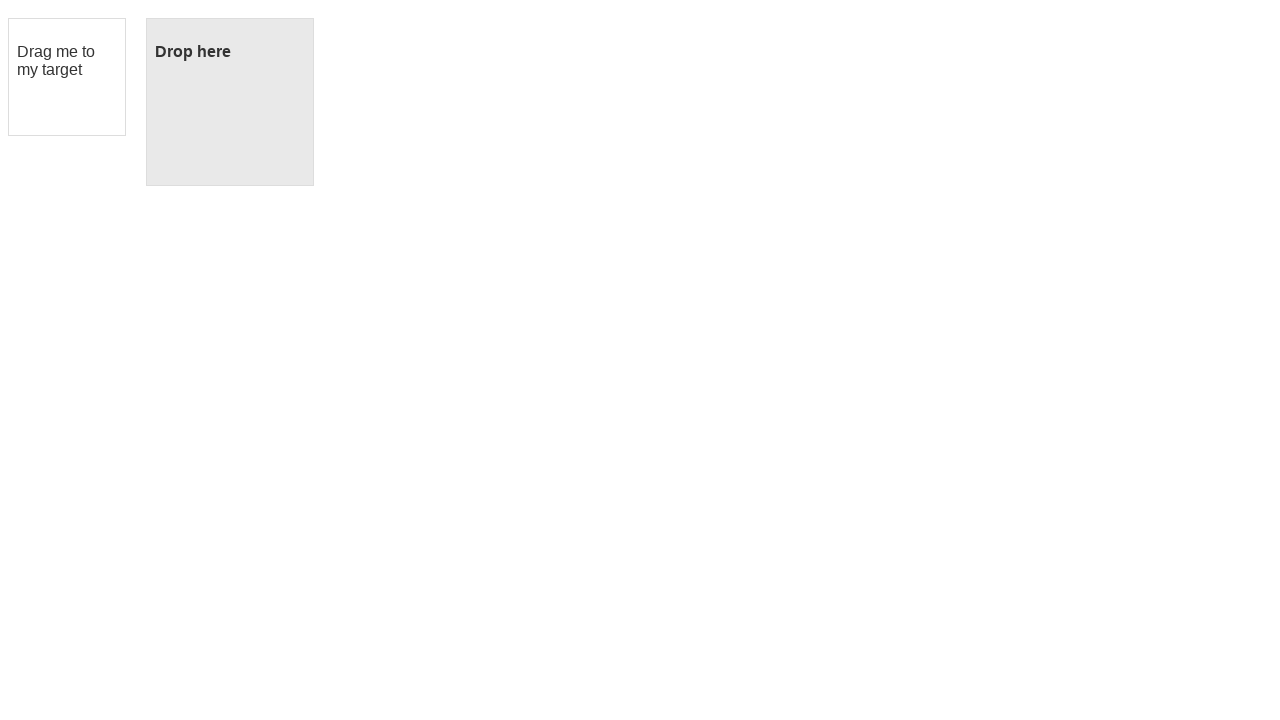

Located droppable target element with ID 'droppable'
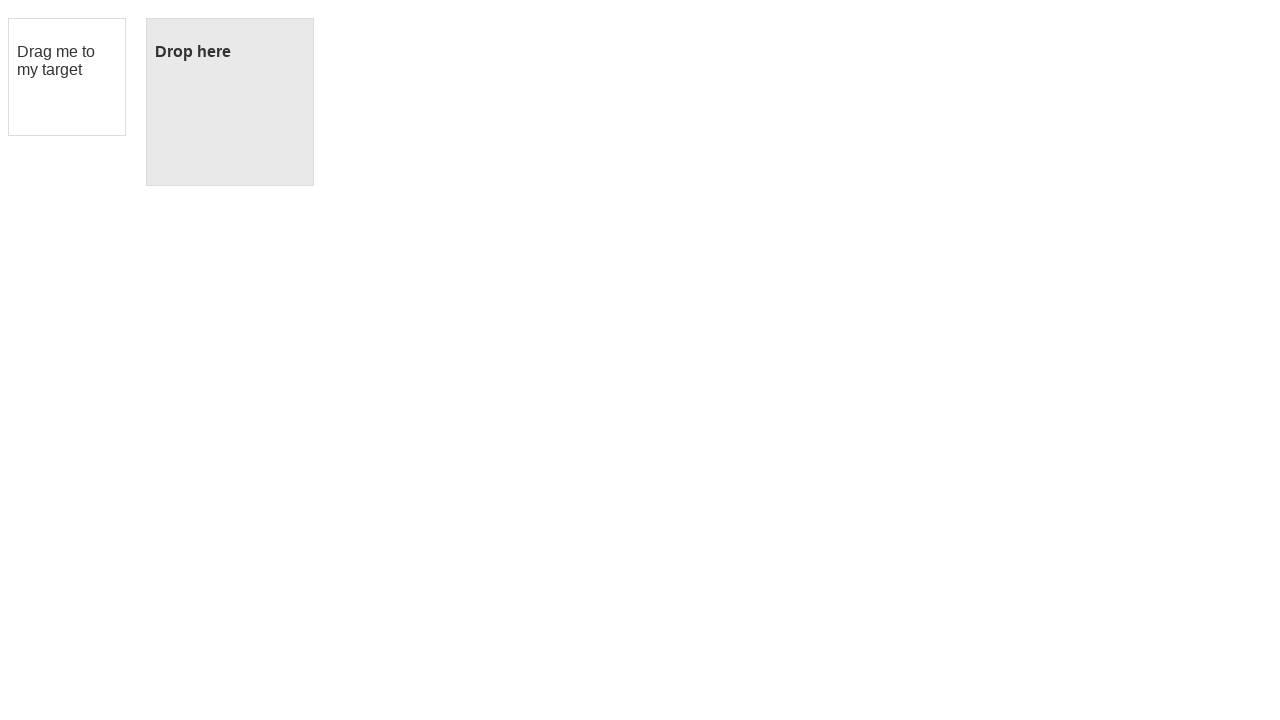

Dragged source element onto target element at (230, 102)
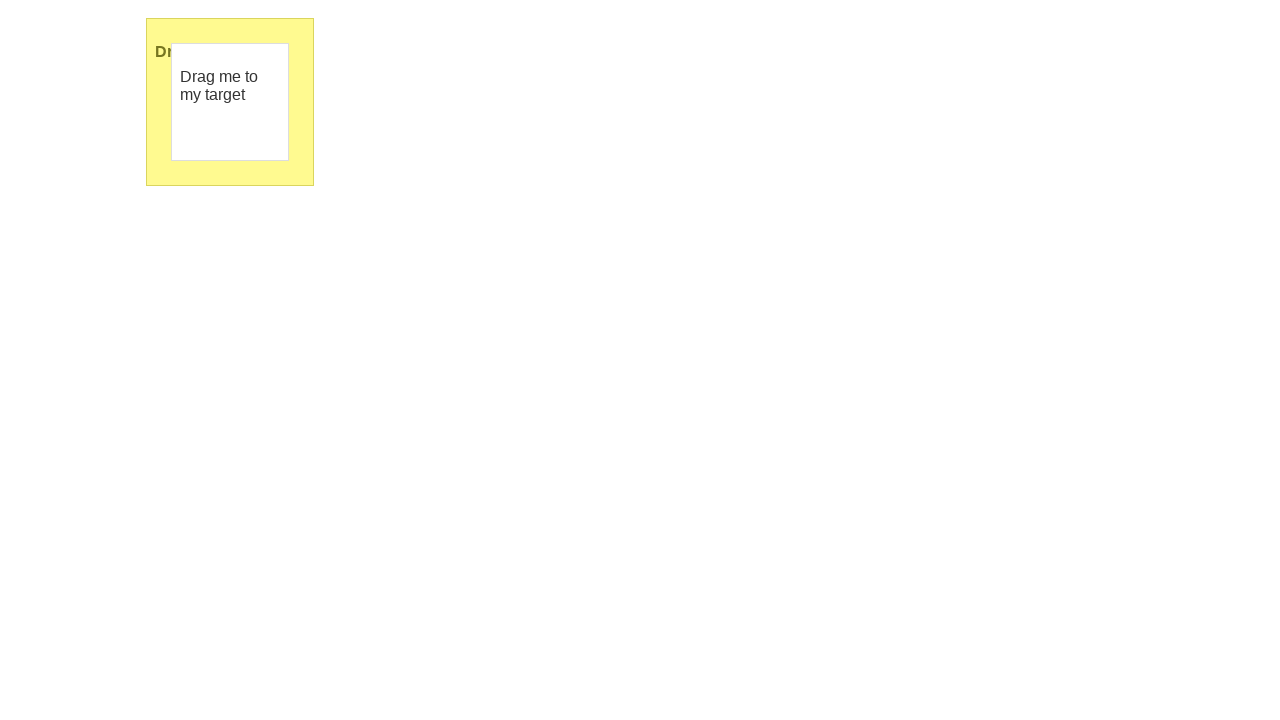

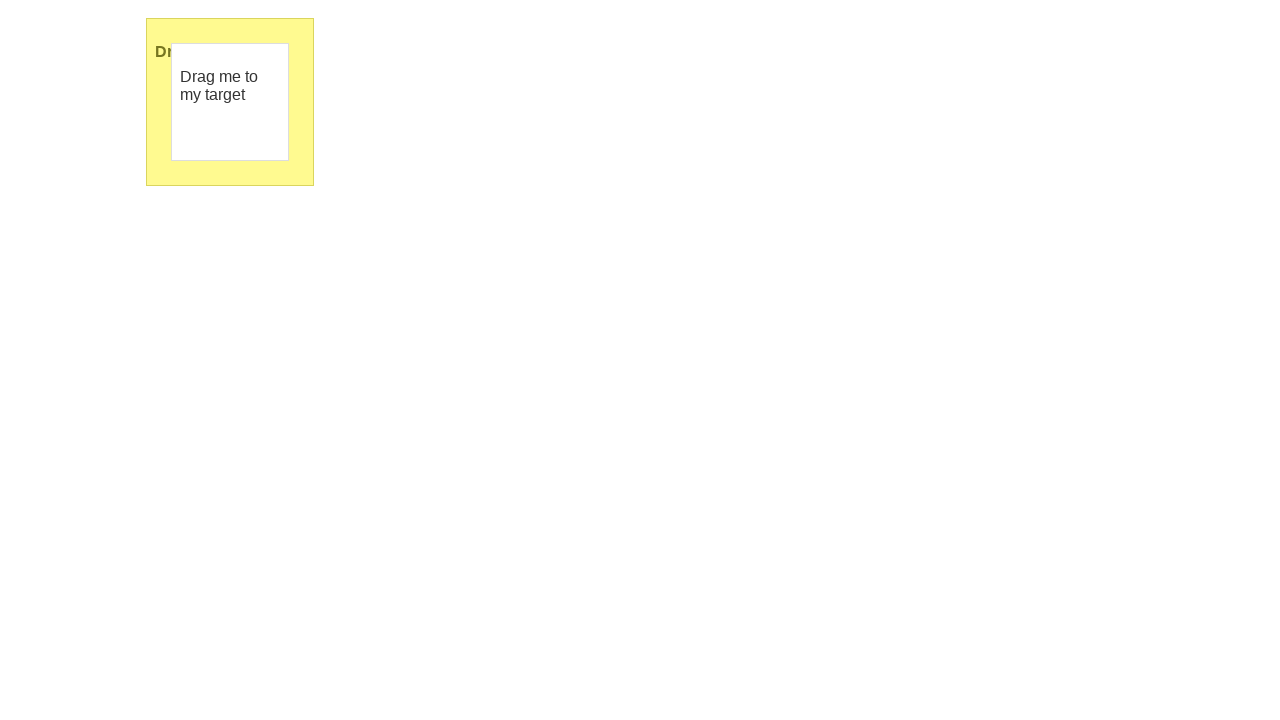